Tests browser navigation functionality by navigating to a second URL, then using back and forward navigation commands to traverse browser history.

Starting URL: https://www.nopcommerce.com/en/

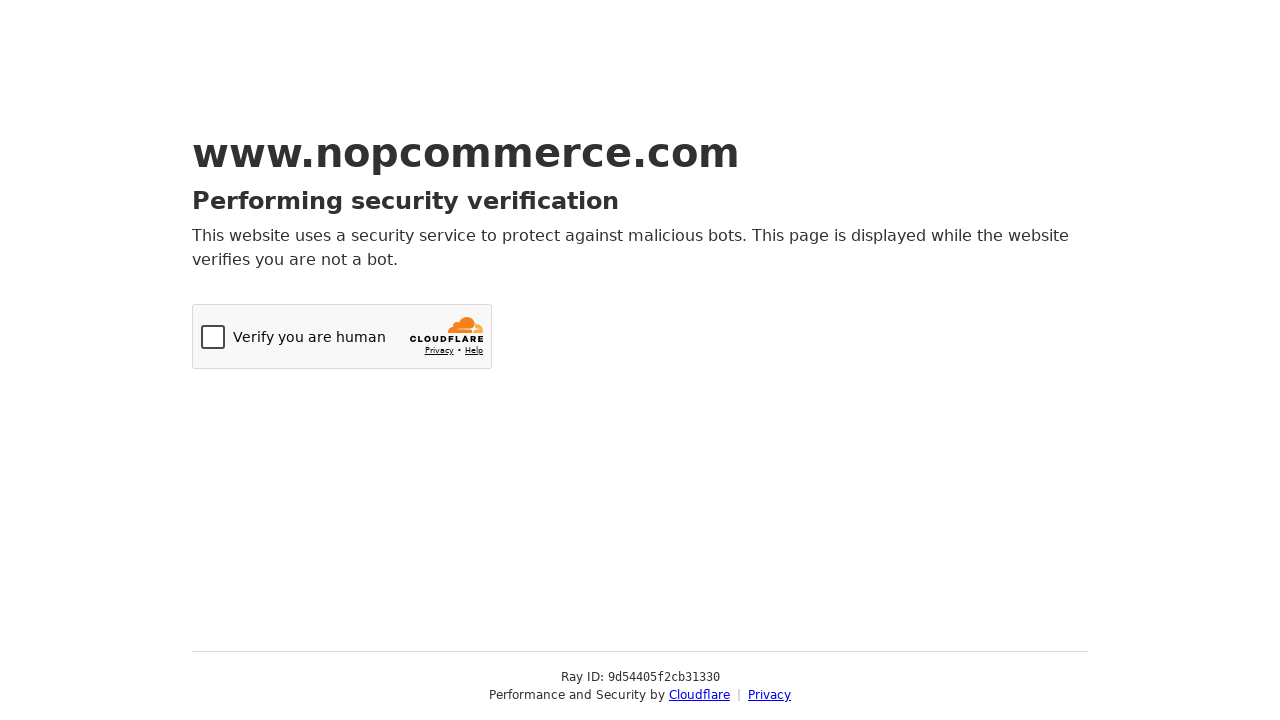

Navigated to OrangeHRM URL (https://www.orangehrm.com/)
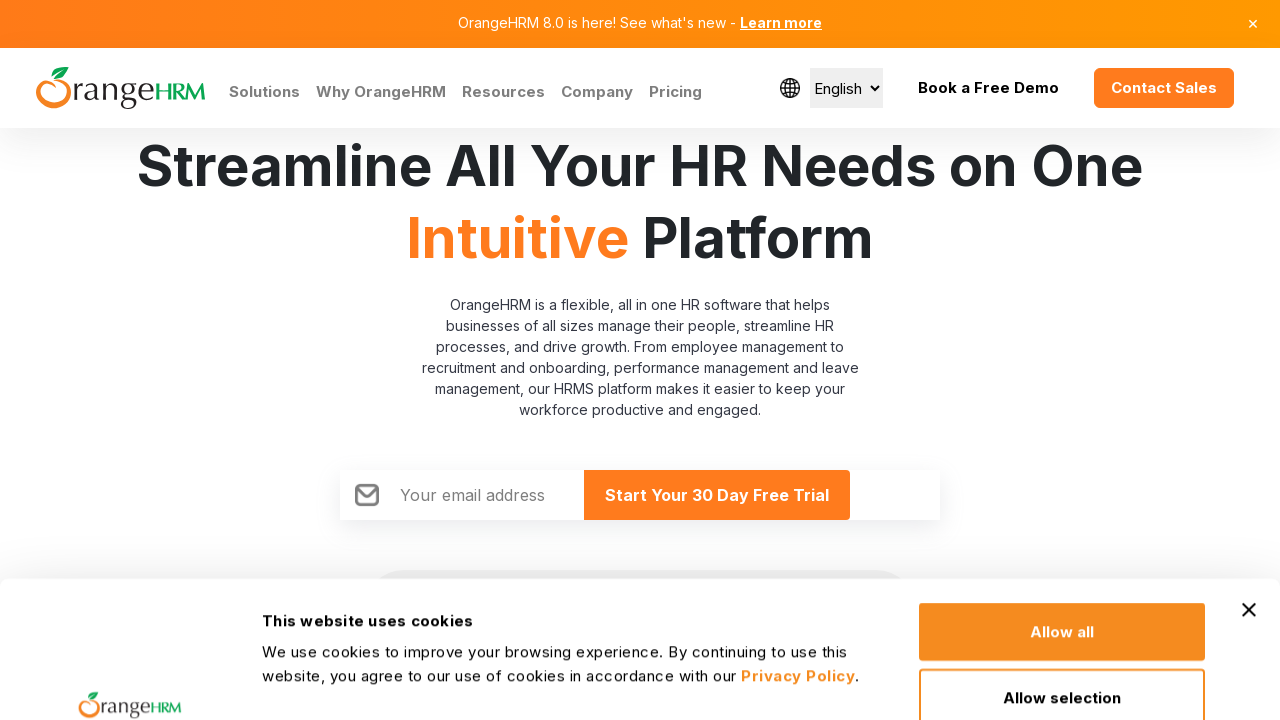

OrangeHRM page loaded
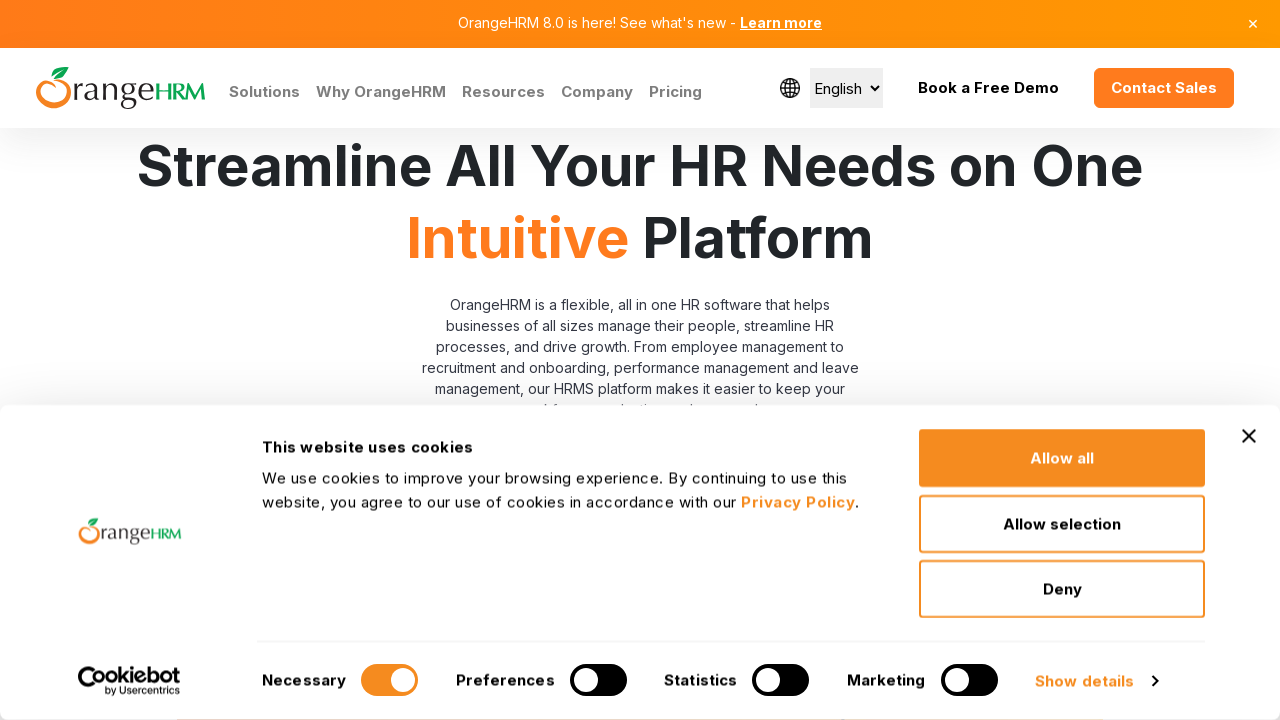

Navigated back to previous page (nopcommerce)
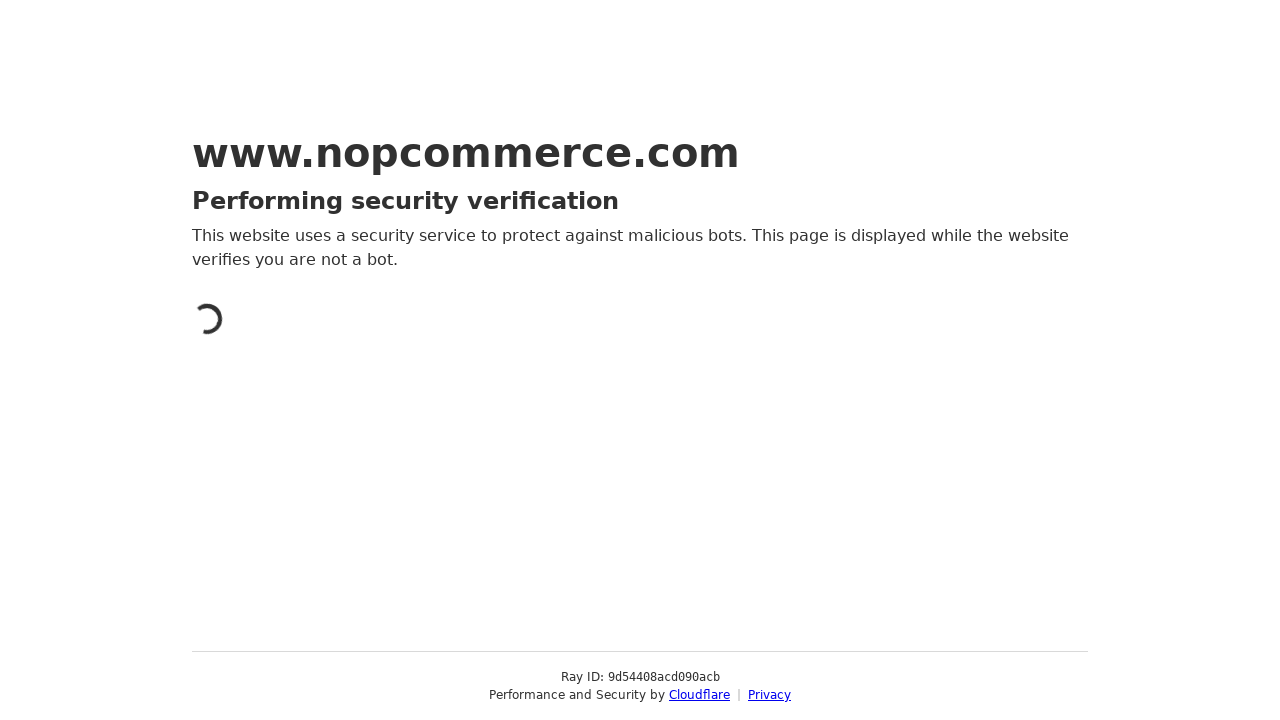

nopcommerce page loaded after back navigation
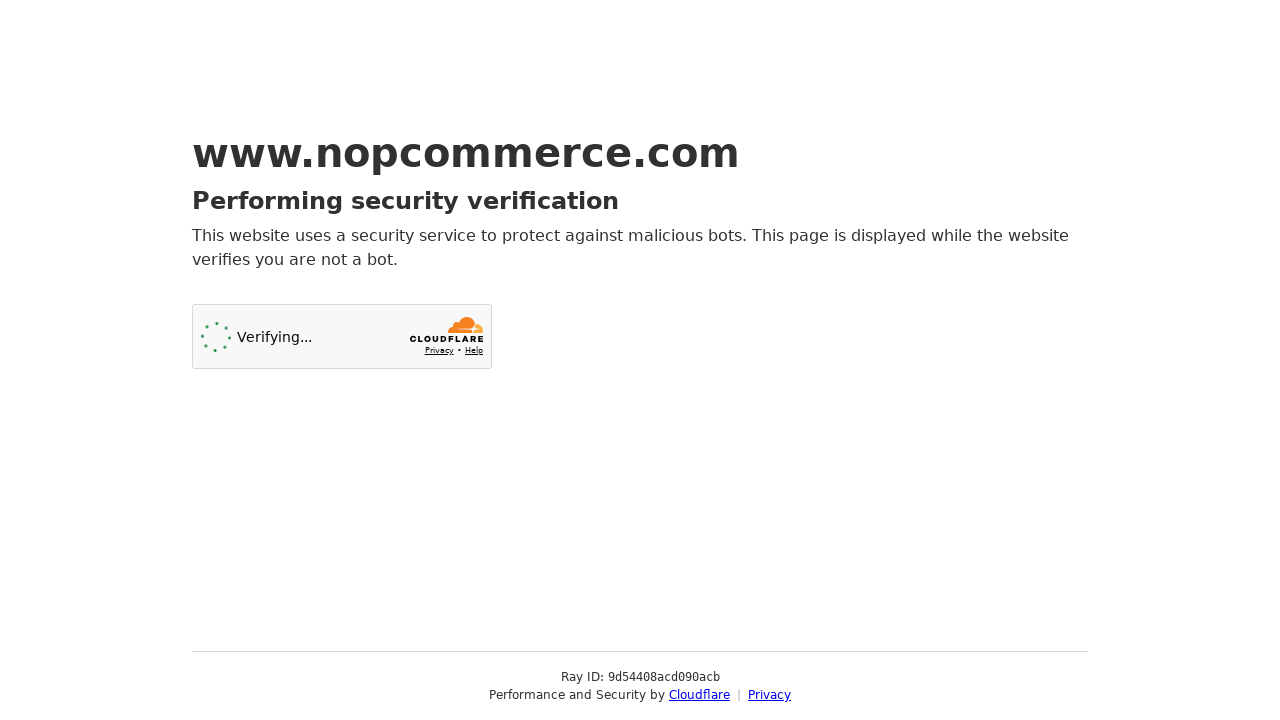

Navigated forward to OrangeHRM page
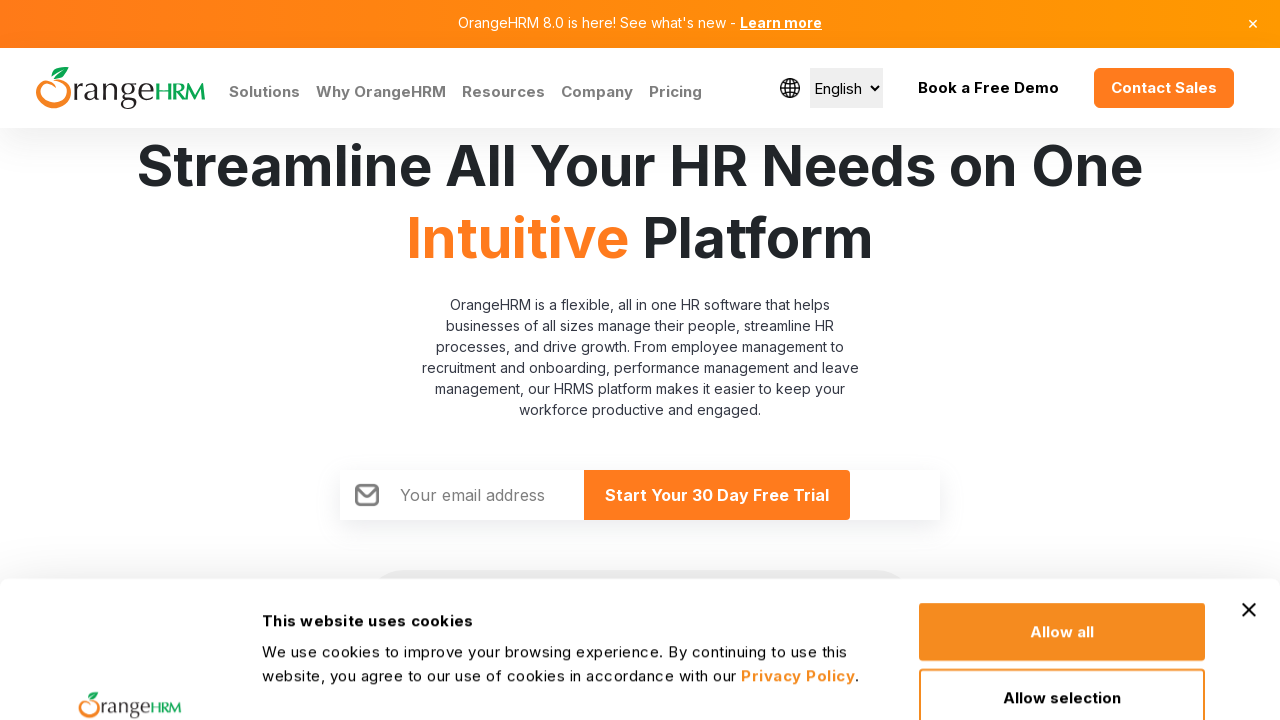

OrangeHRM page loaded after forward navigation
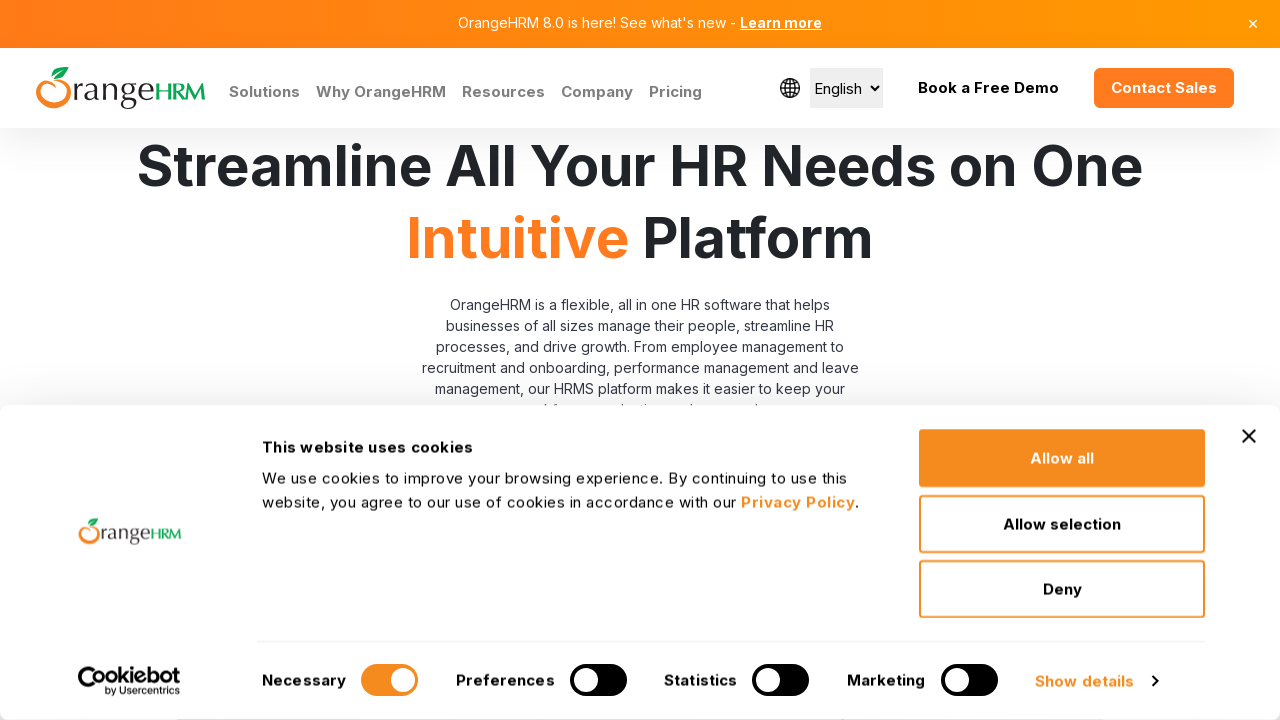

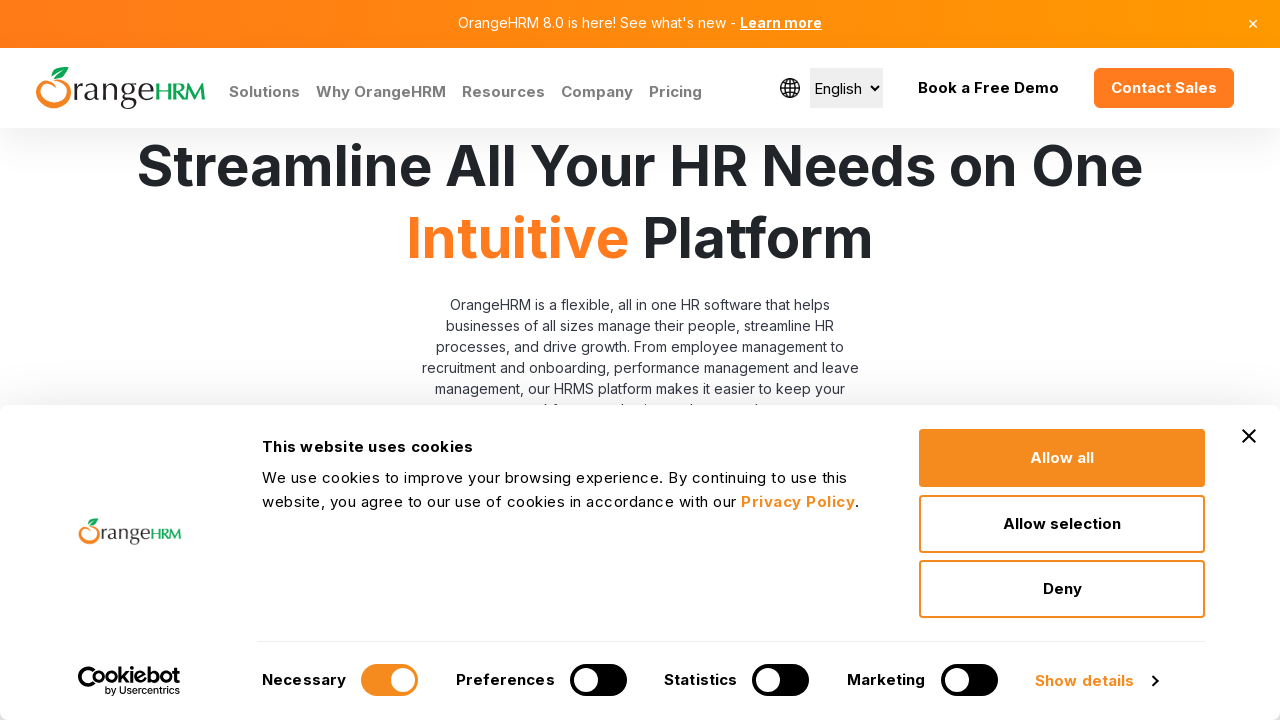